Navigates to W3Schools homepage and clicks on the Tutorials navigation button to open the tutorials menu

Starting URL: https://www.w3schools.com/

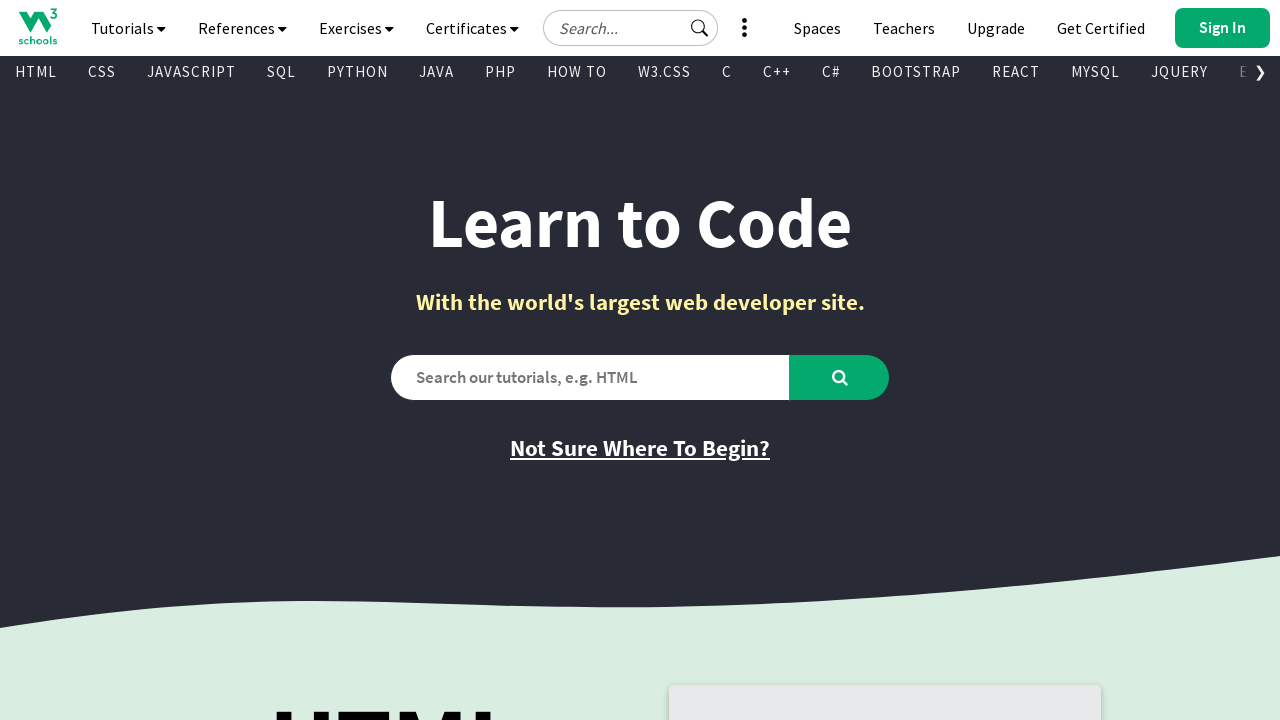

Navigated to W3Schools homepage
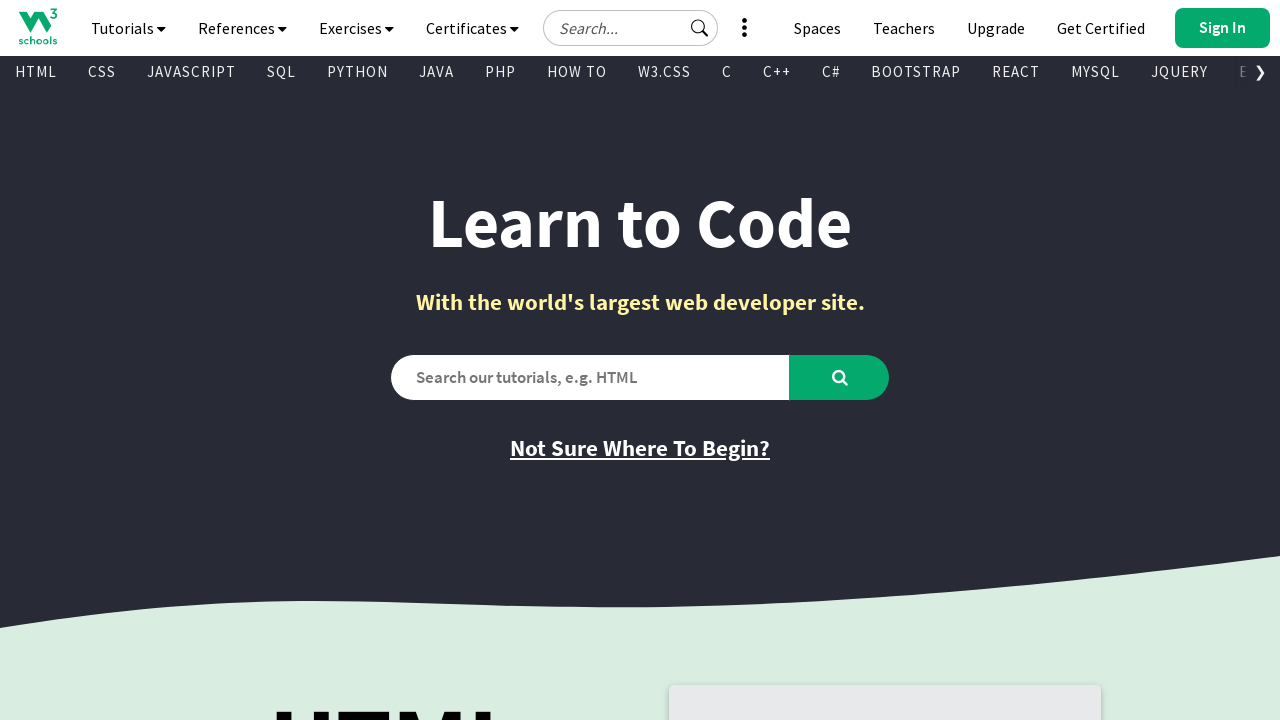

Clicked on the Tutorials navigation button to open tutorials menu at (128, 28) on #navbtn_tutorials
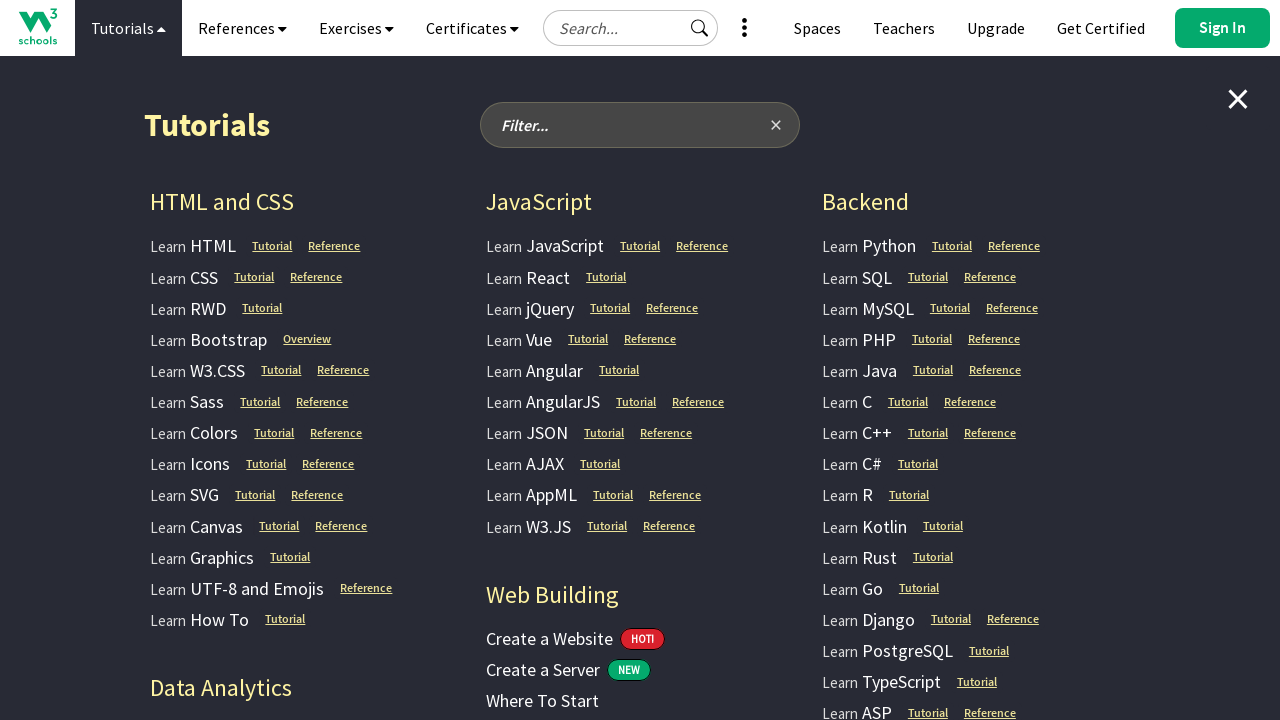

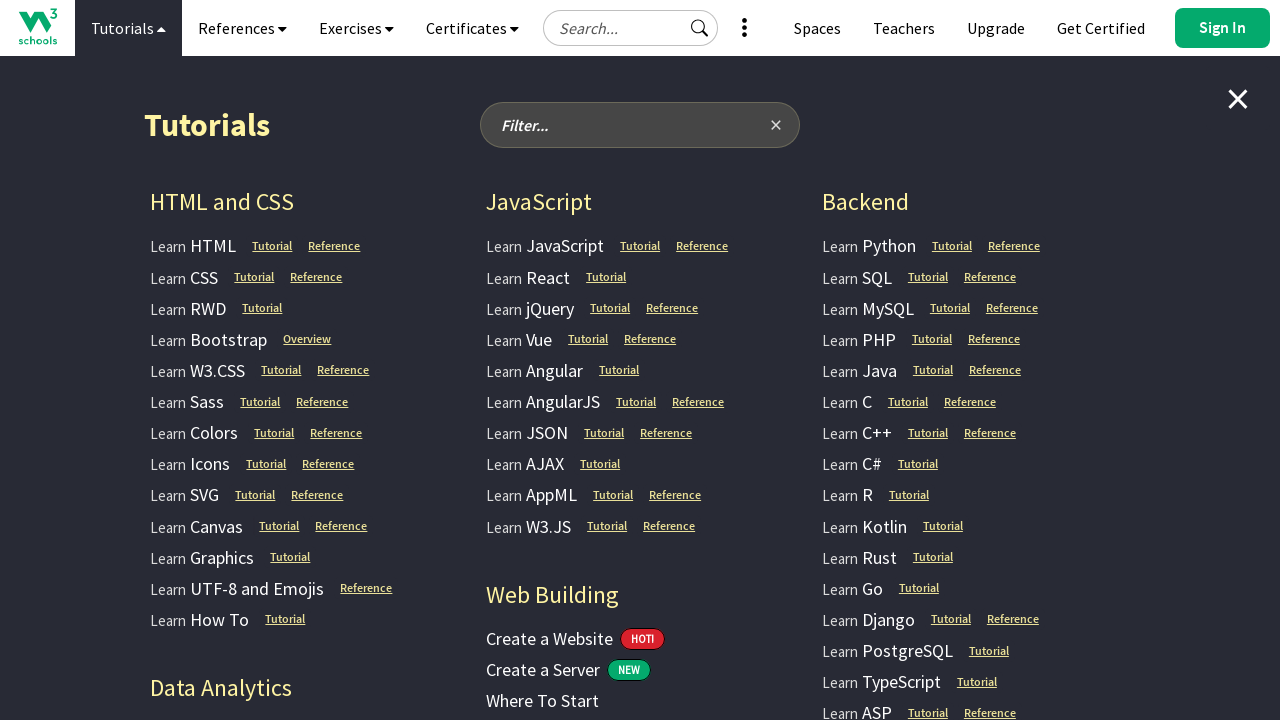